Tests user registration functionality by navigating to registration page and completing the full registration form with personal information, address details, and login credentials

Starting URL: https://parabank.parasoft.com/parabank/index.htm

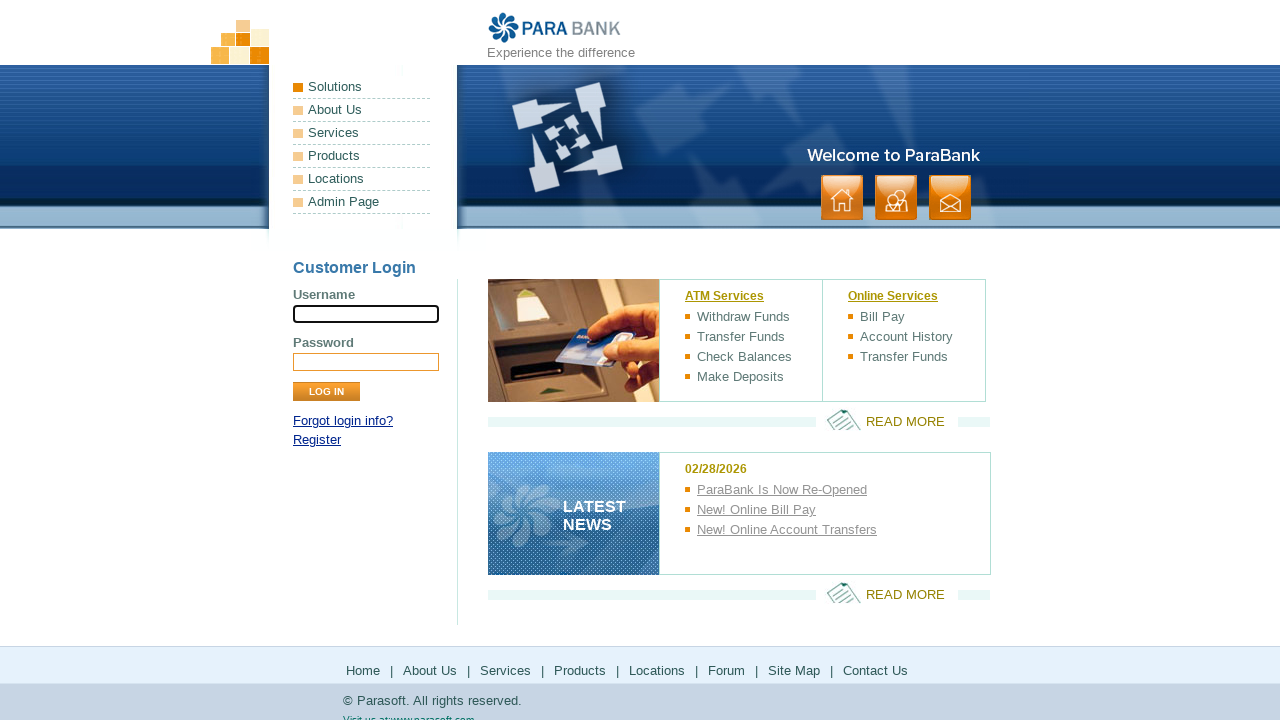

Clicked Register link to navigate to registration page at (317, 440) on a:text('Register')
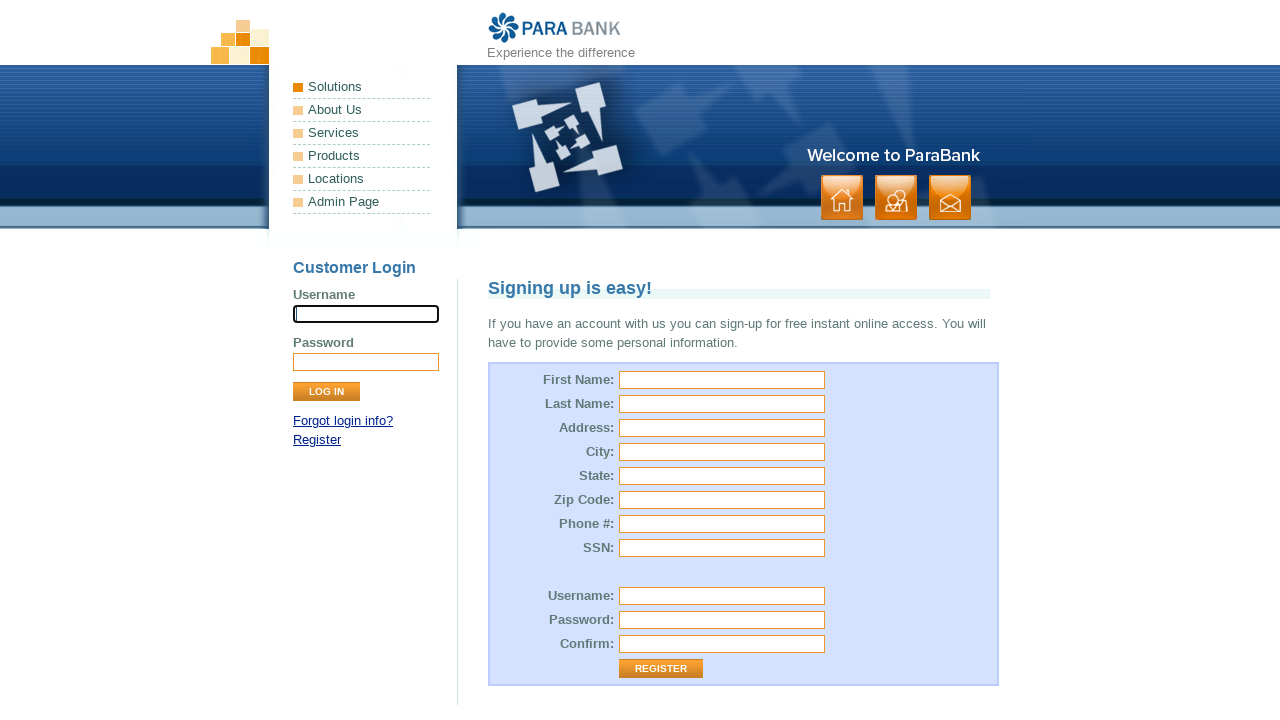

Filled First Name field with 'JxPqM' on #customer\.firstName
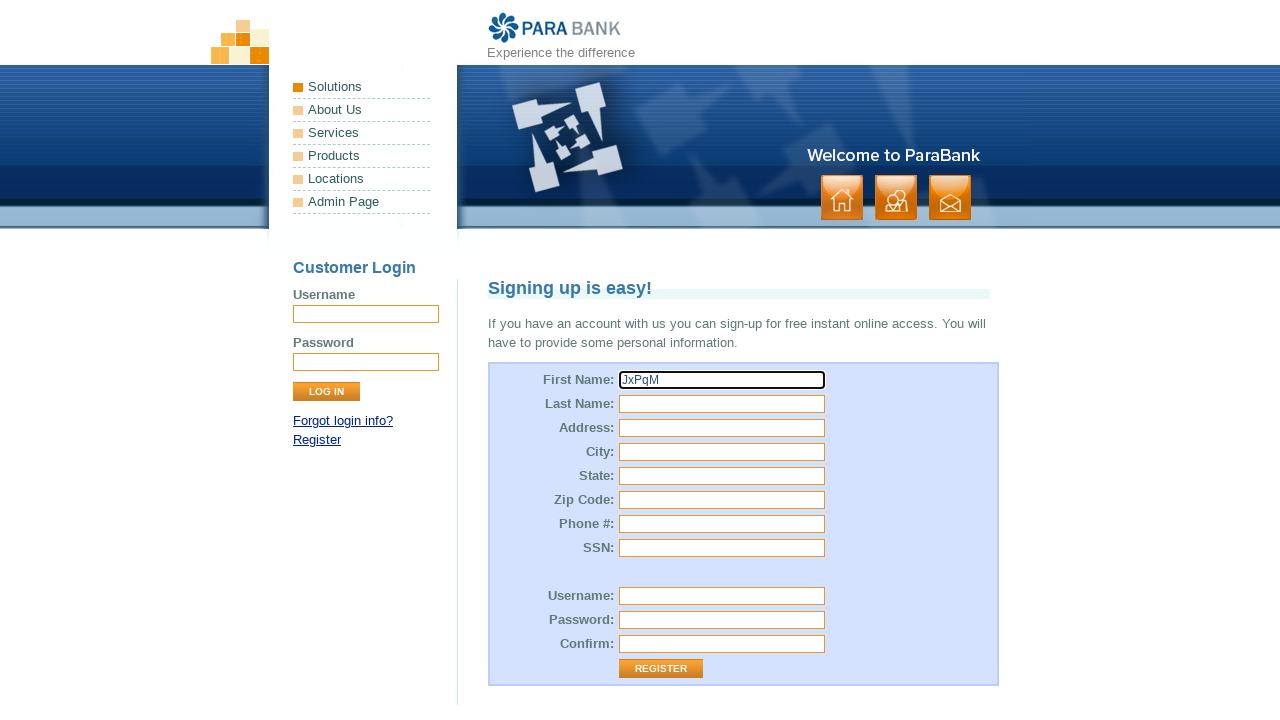

Filled Last Name field with 'WkLnR' on #customer\.lastName
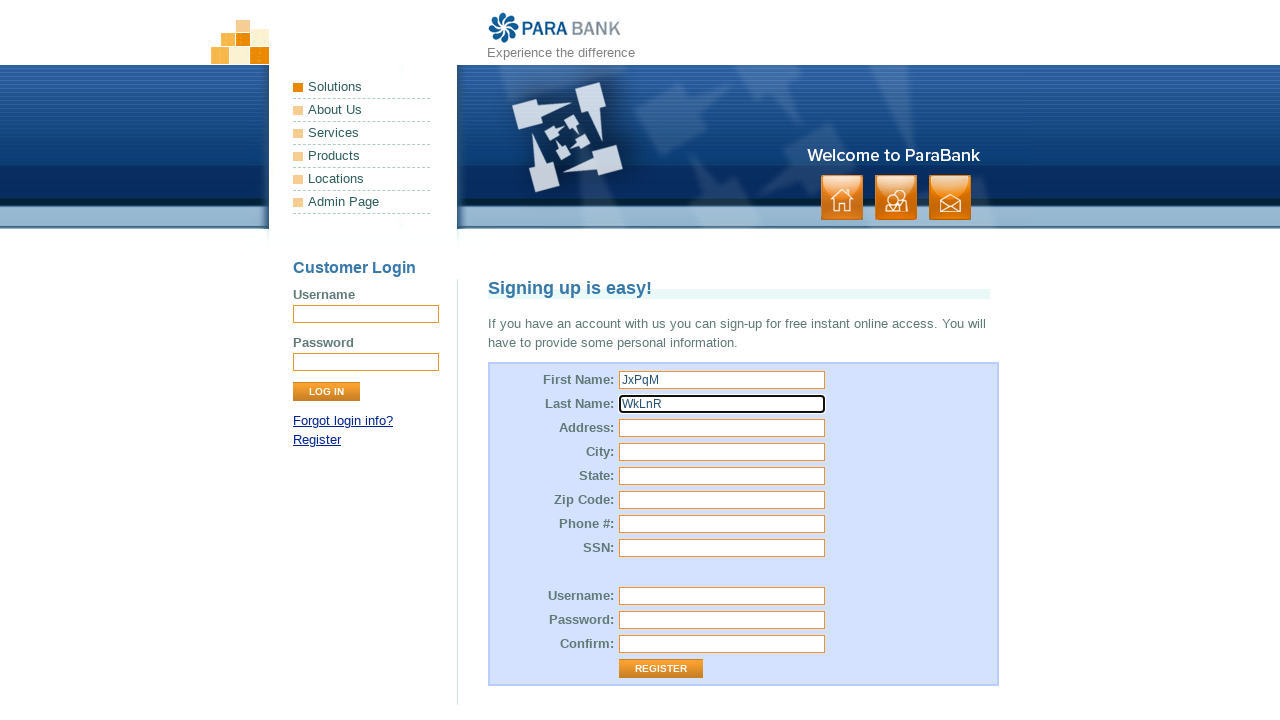

Filled Street Address field with '456 Oak Ave' on #customer\.address\.street
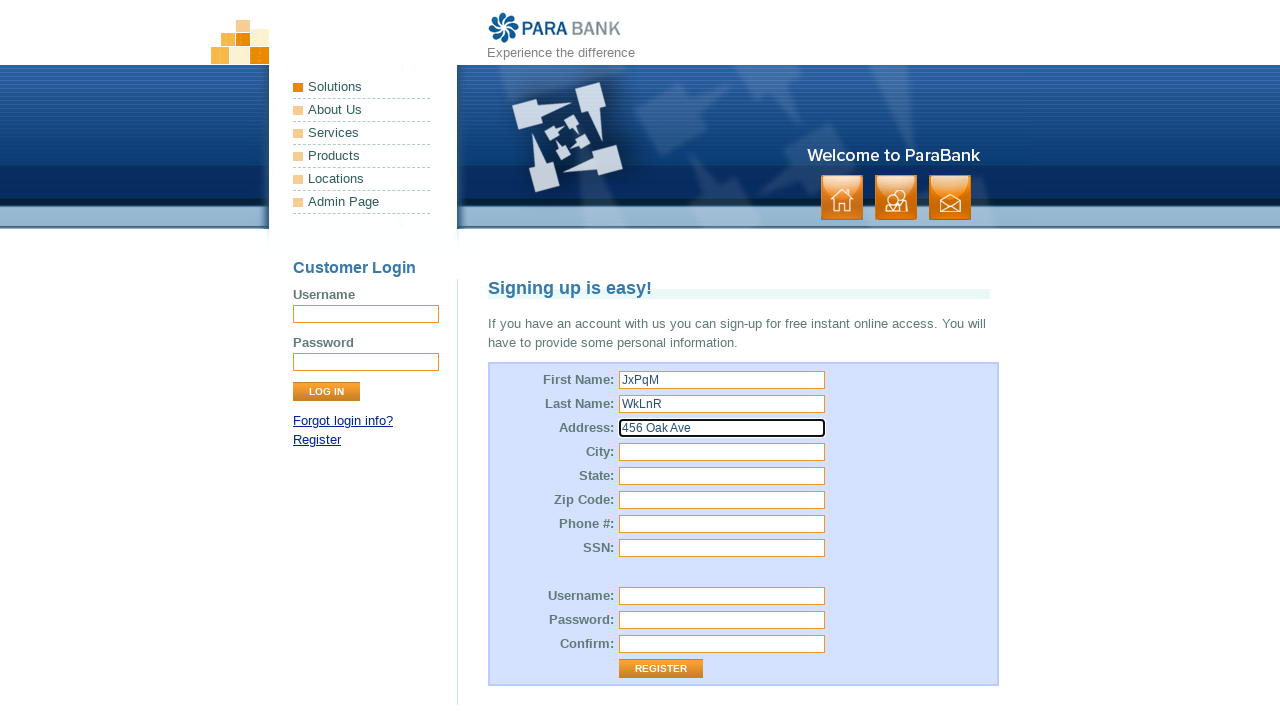

Filled City field with 'Portland' on #customer\.address\.city
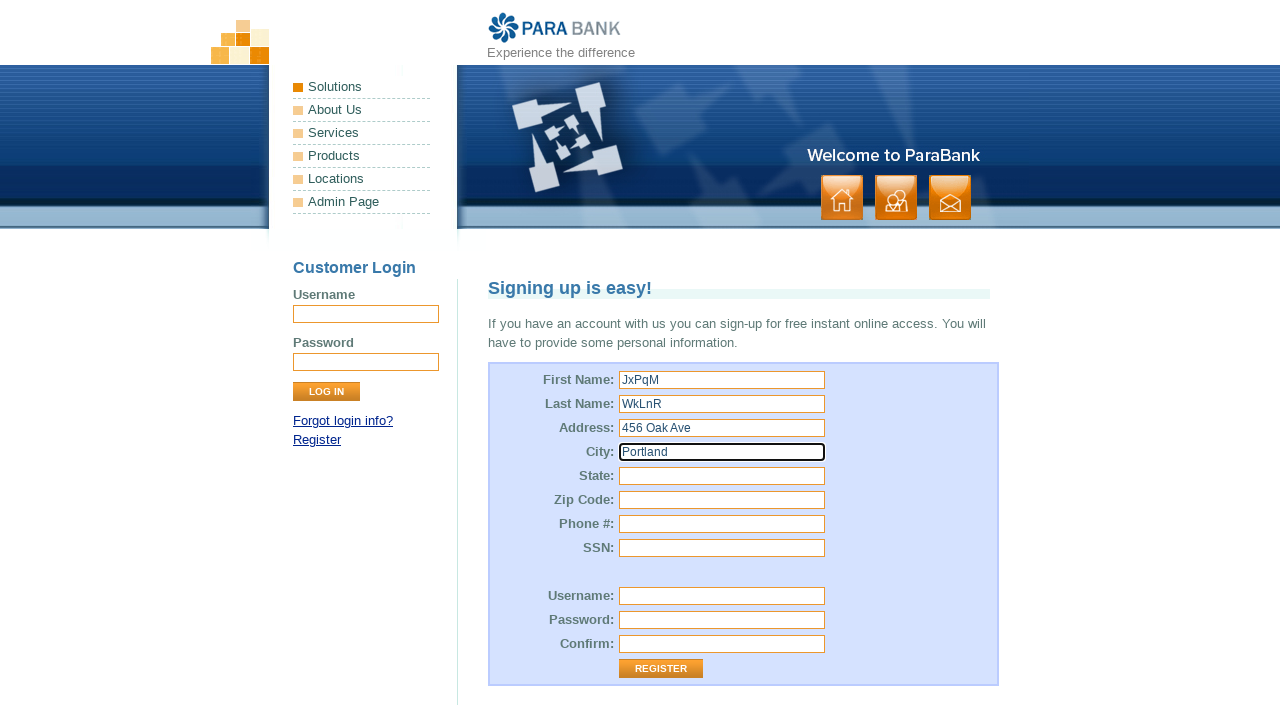

Filled State field with 'Oregon' on #customer\.address\.state
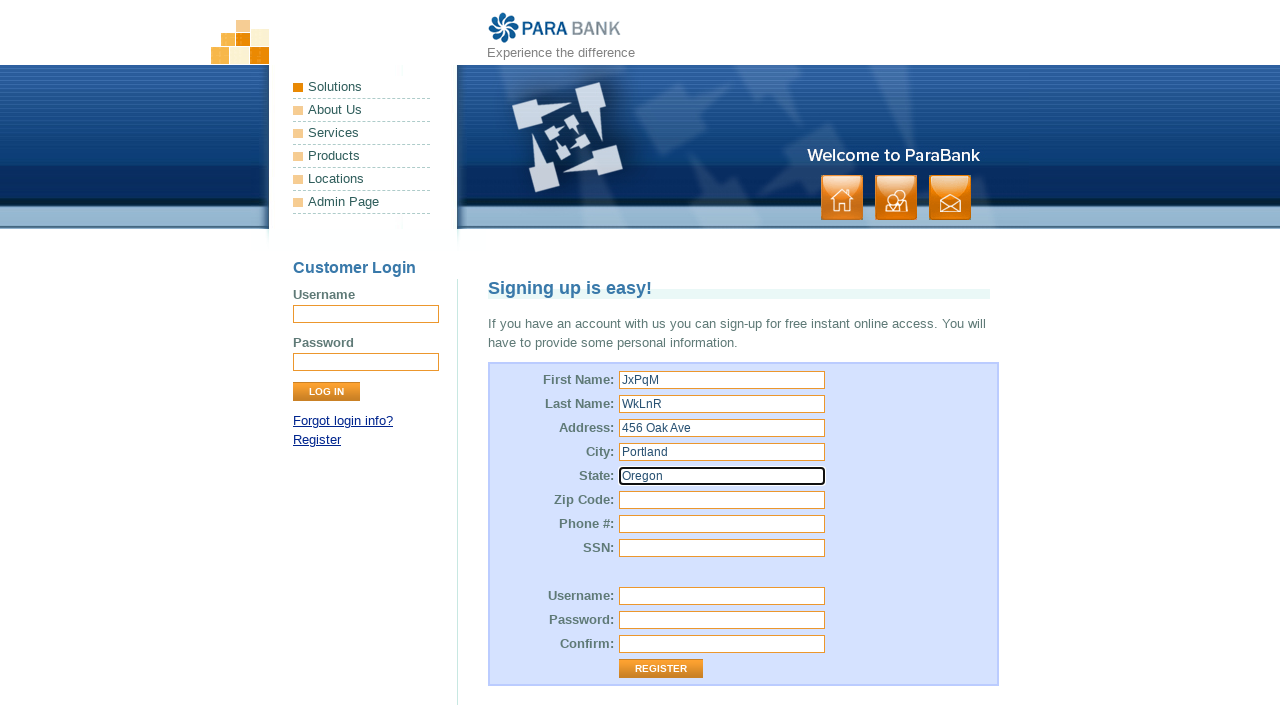

Filled Zip Code field with '97201' on #customer\.address\.zipCode
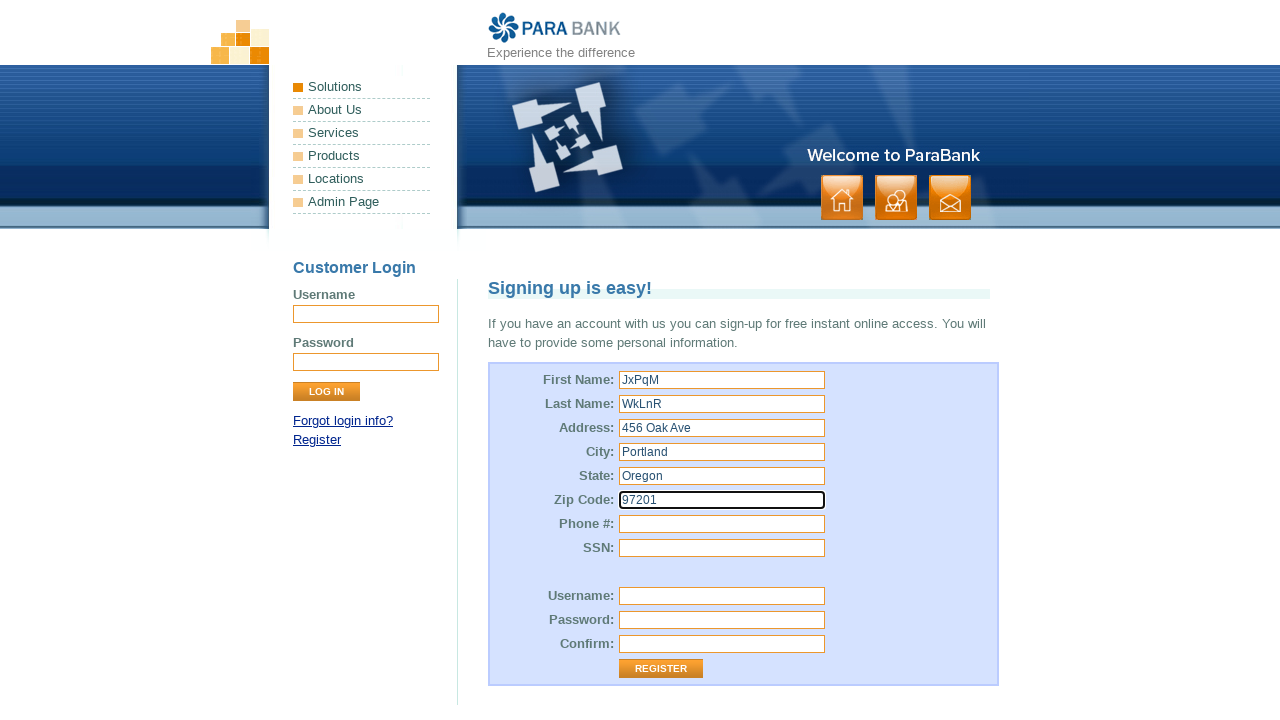

Filled Phone Number field with '5035559876' on #customer\.phoneNumber
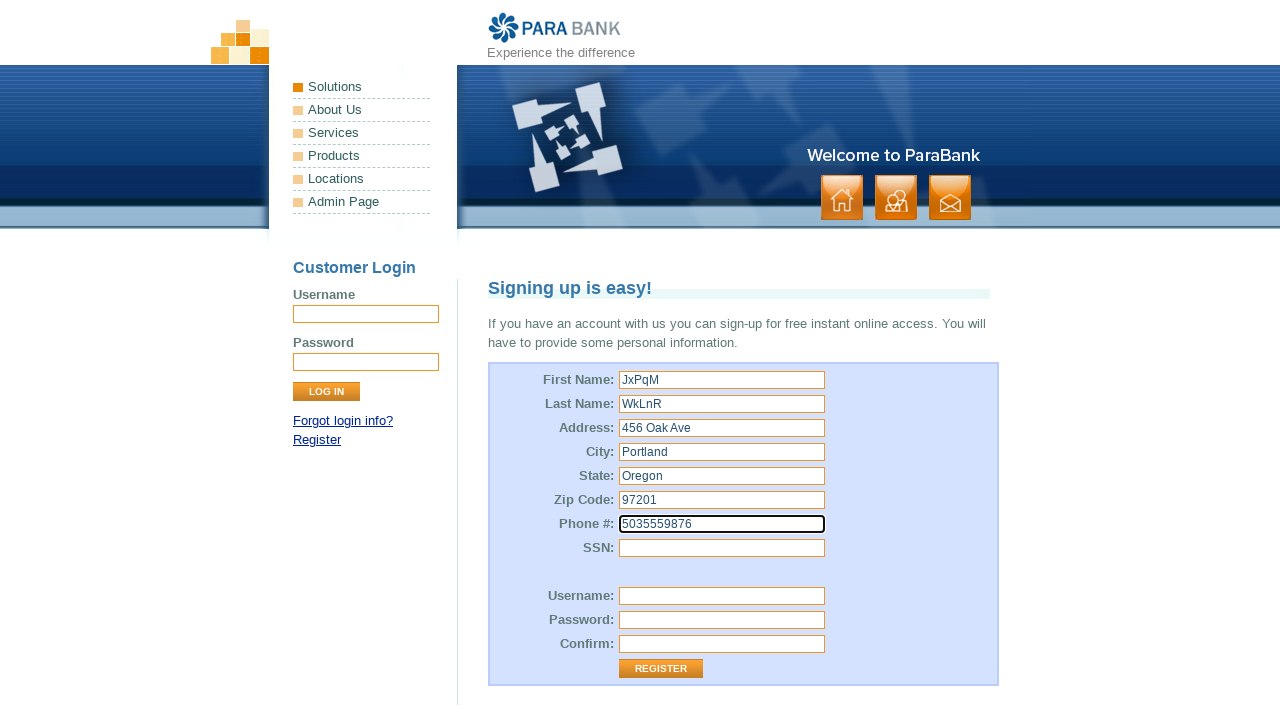

Filled SSN field with '987654321' on #customer\.ssn
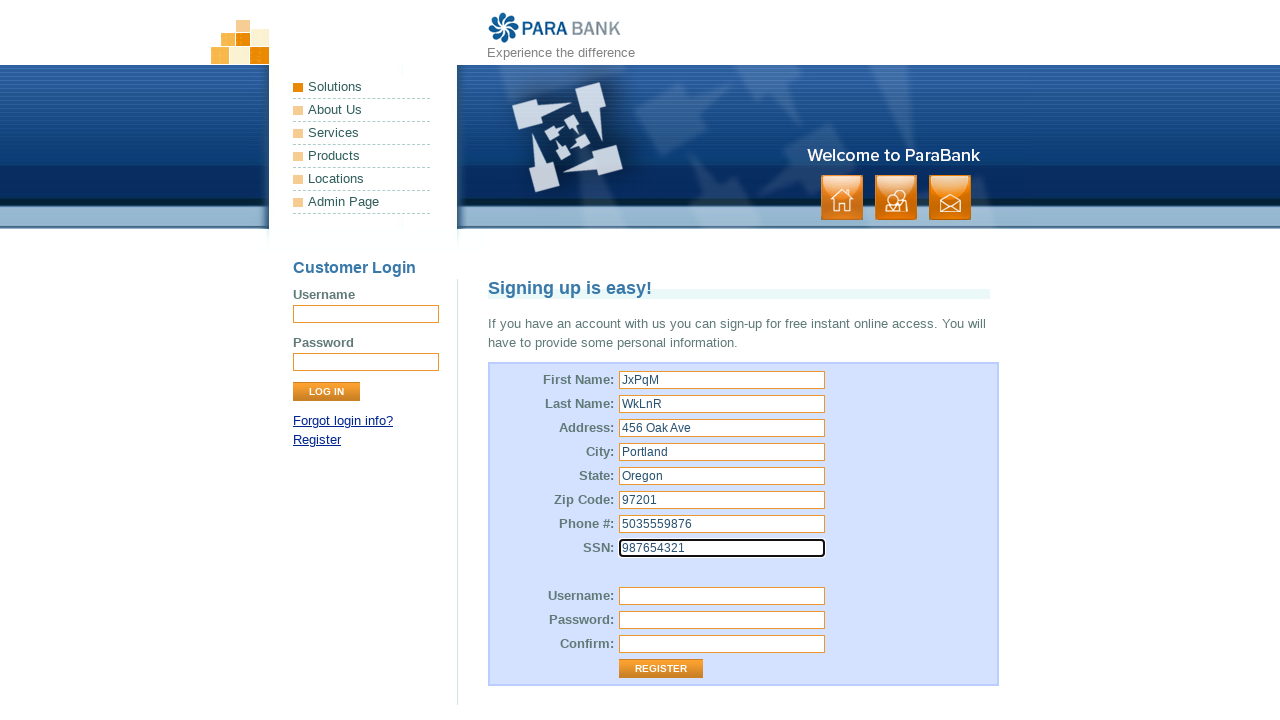

Filled Username field with 'newUser7845' on #customer\.username
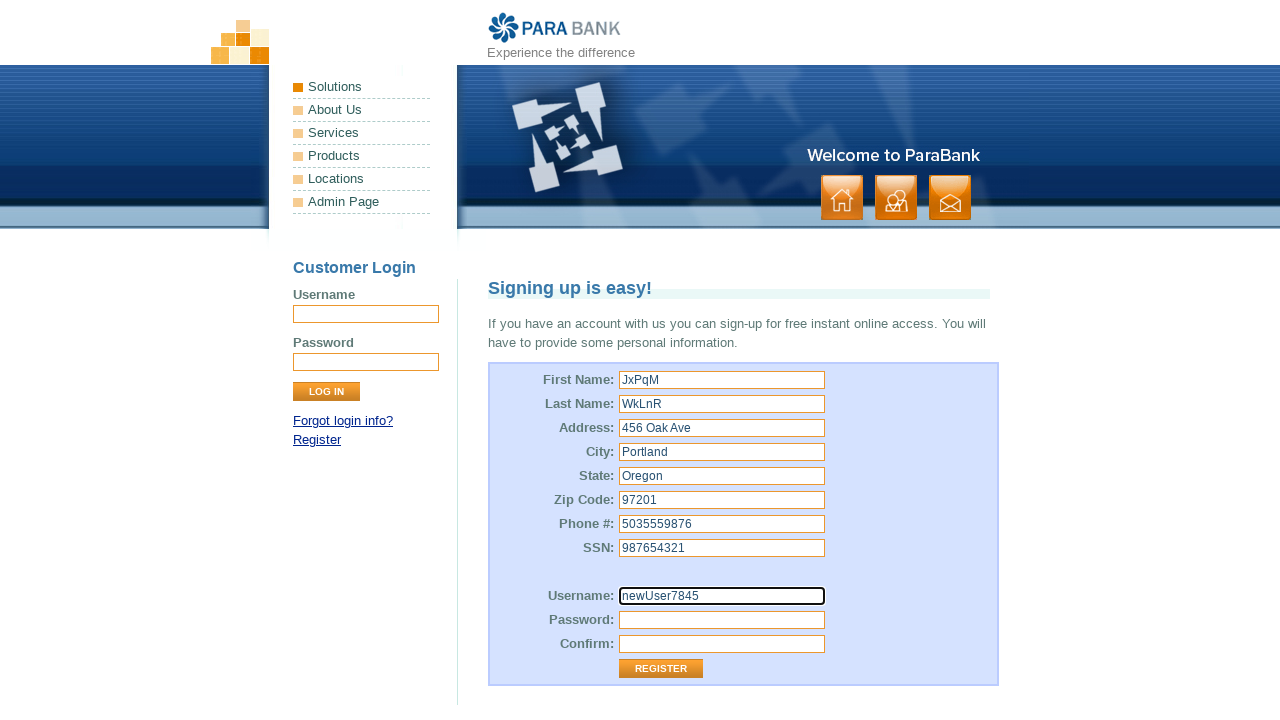

Filled Password field with 'MyPassword456' on #customer\.password
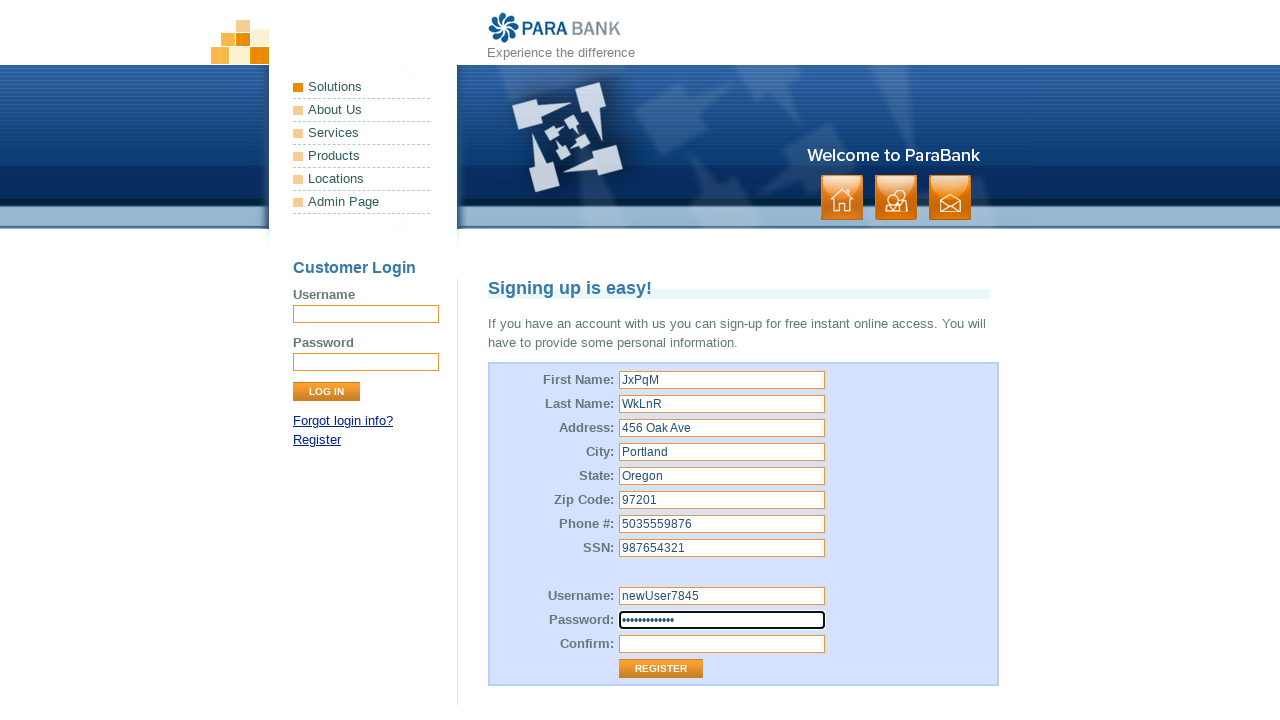

Filled Confirm Password field with 'MyPassword456' on #repeatedPassword
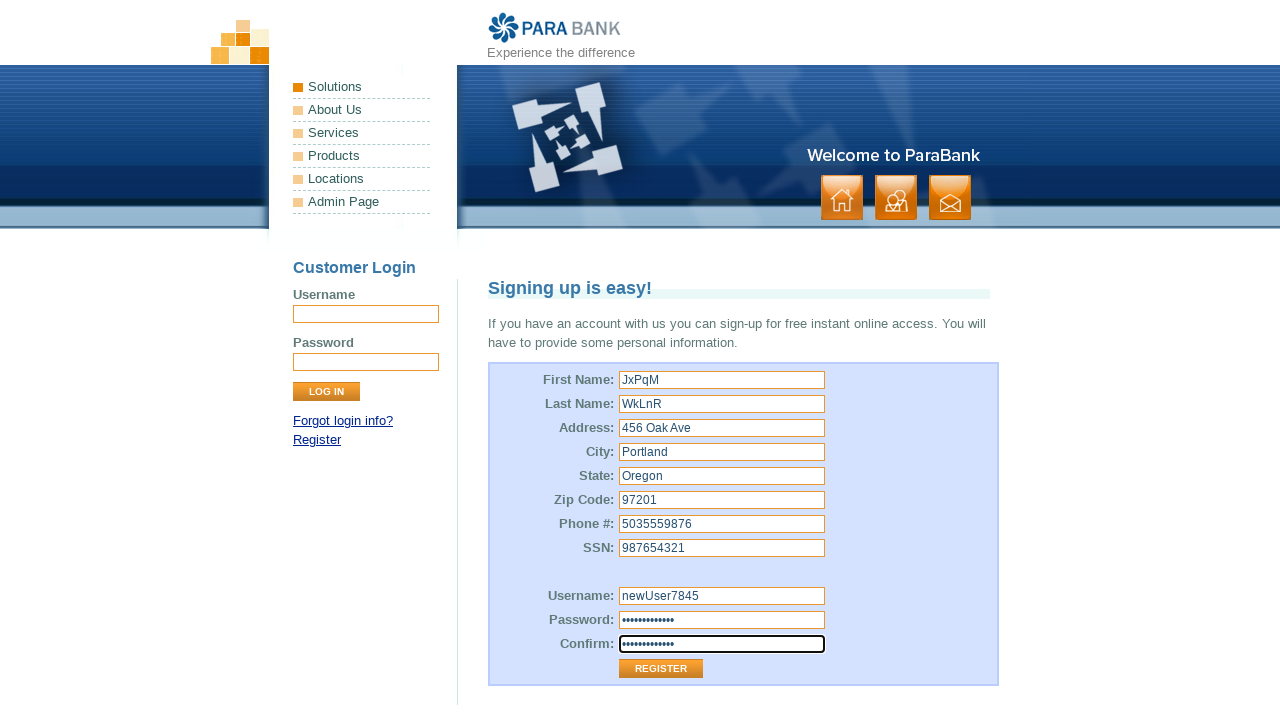

Clicked Register button to submit registration form at (661, 669) on input[value='Register']
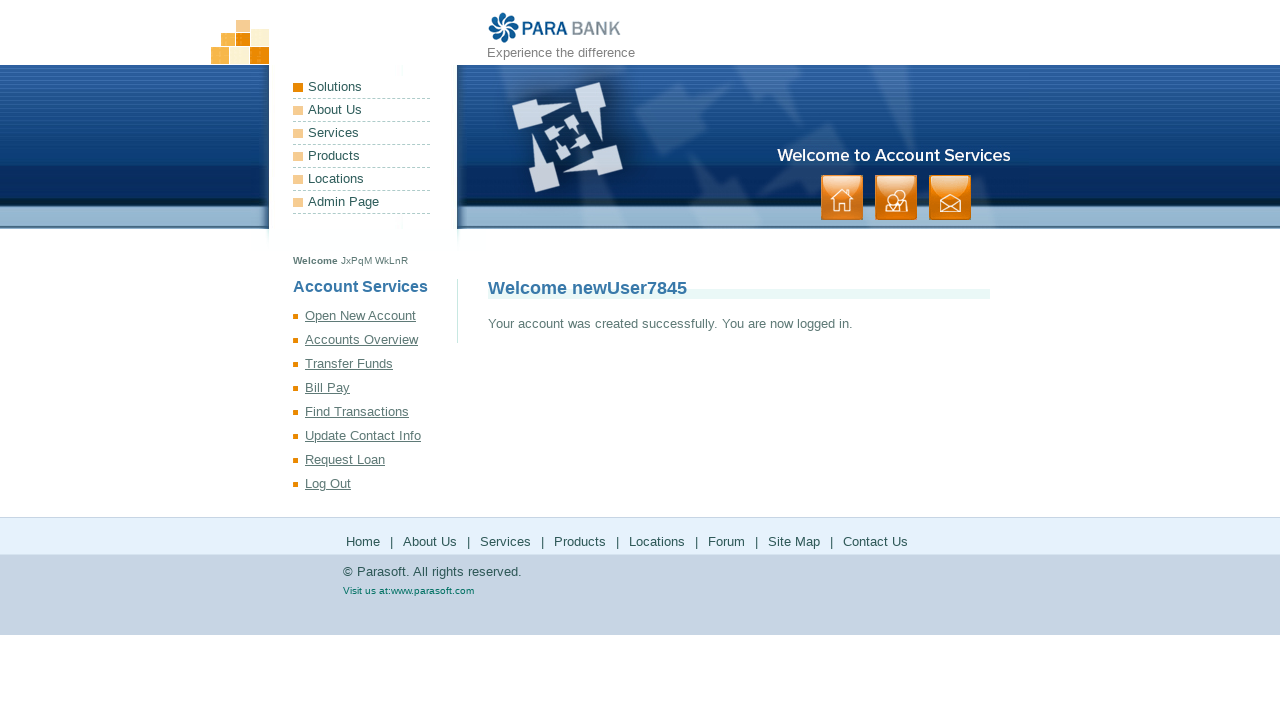

Account registration succeeded - success message displayed
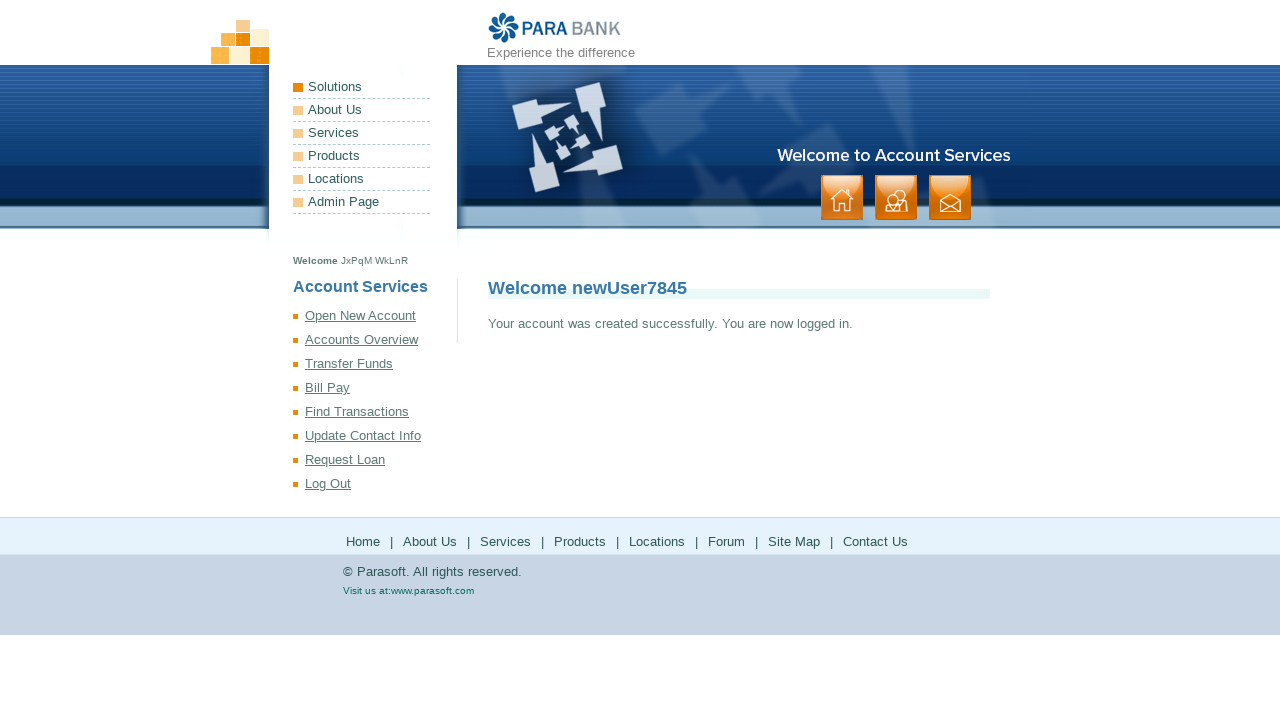

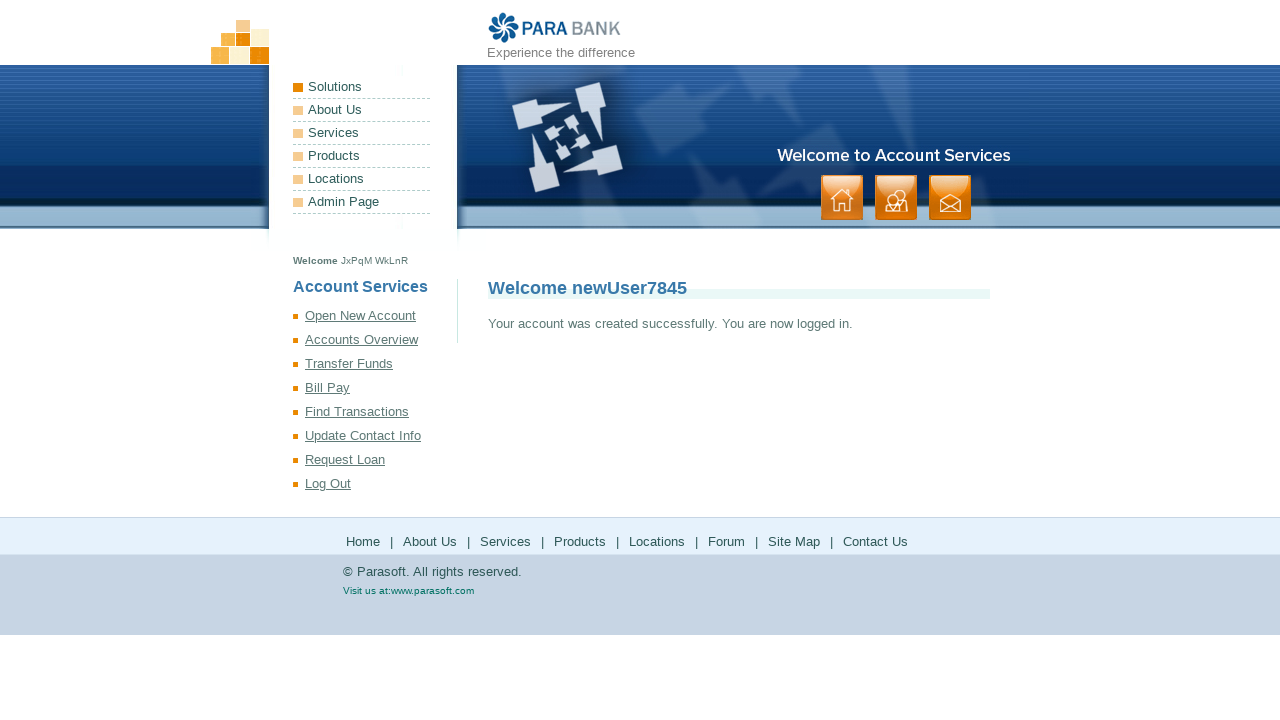